Navigates to the GitHub homepage and verifies the page loads successfully by checking the page title

Starting URL: https://github.com

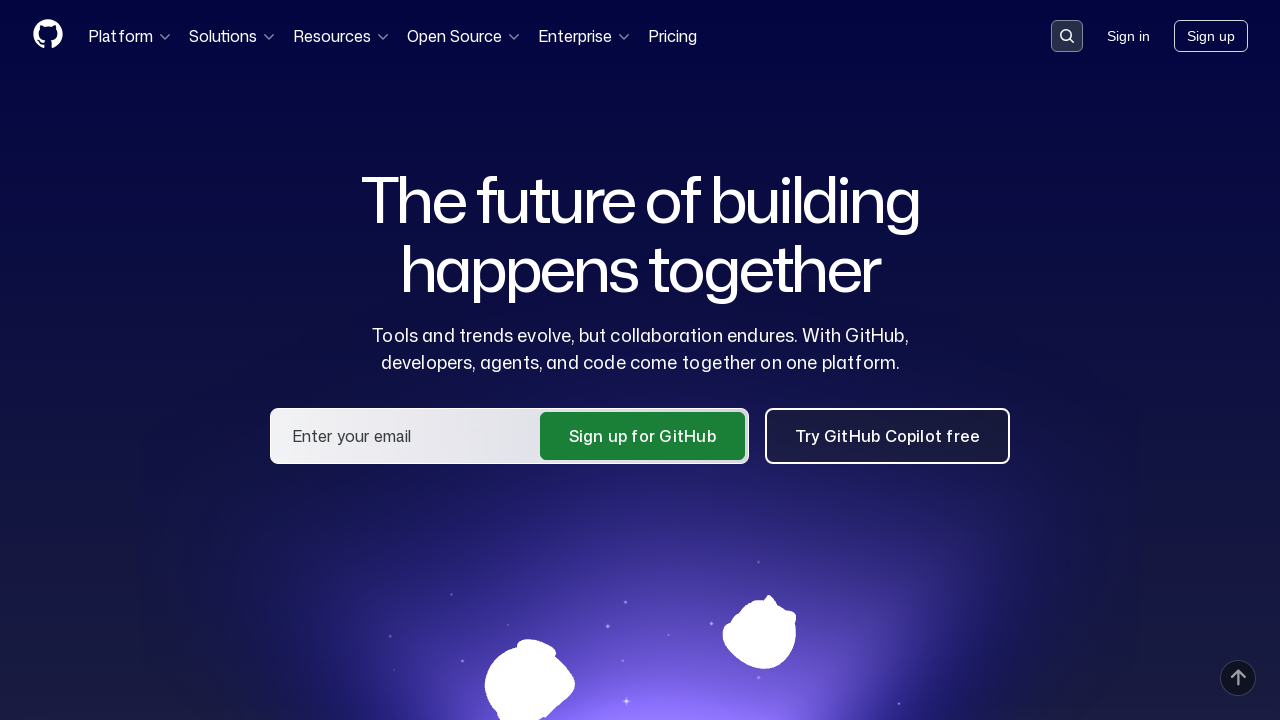

Navigated to GitHub homepage (https://github.com)
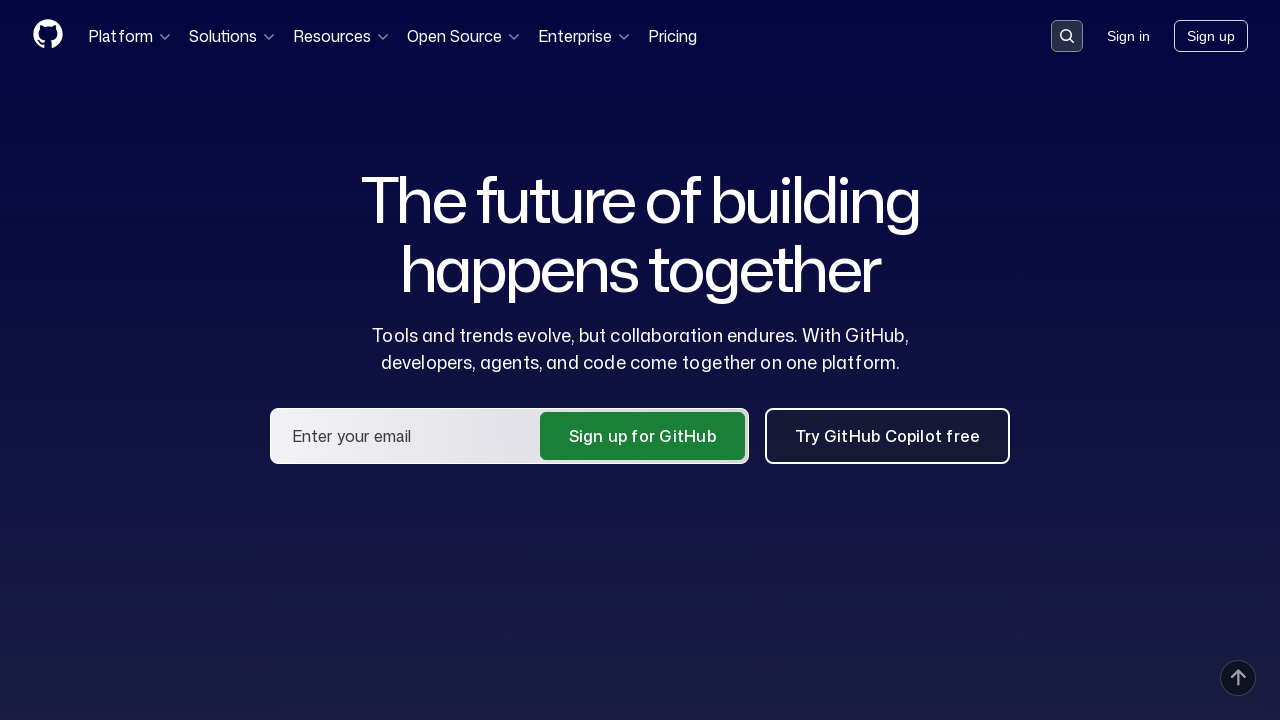

Page DOM content loaded
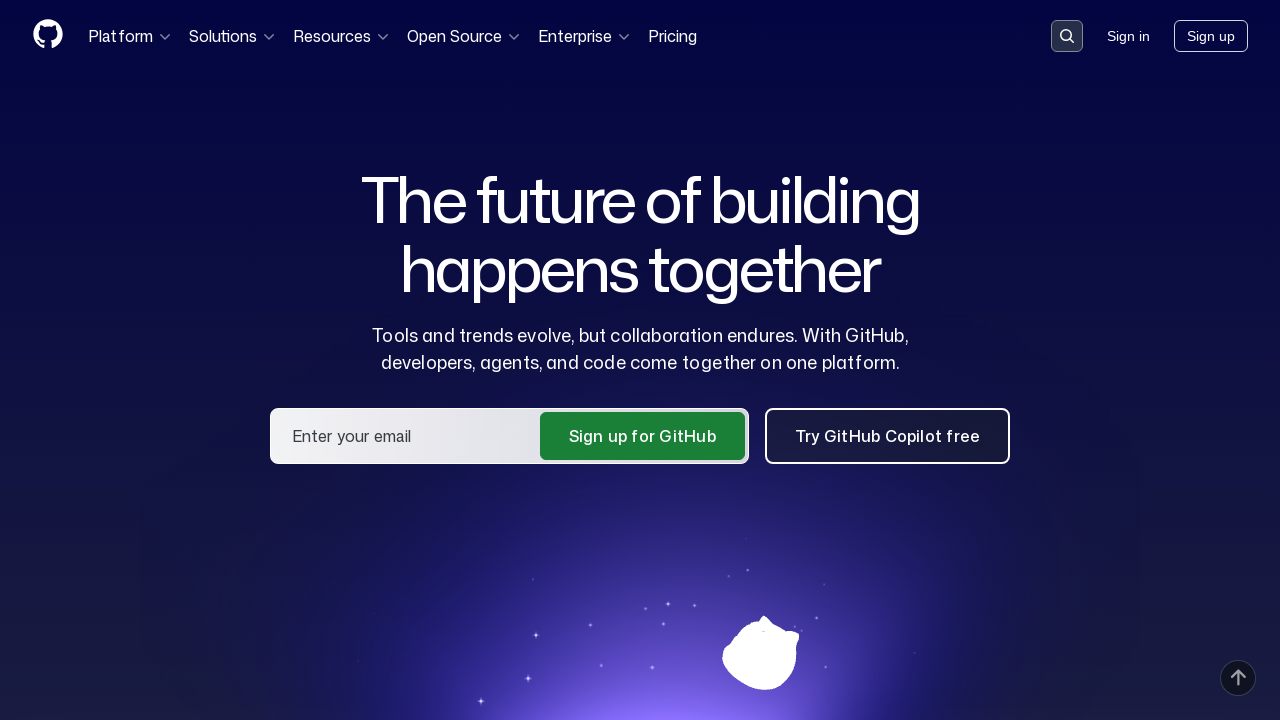

Verified page title contains 'GitHub'
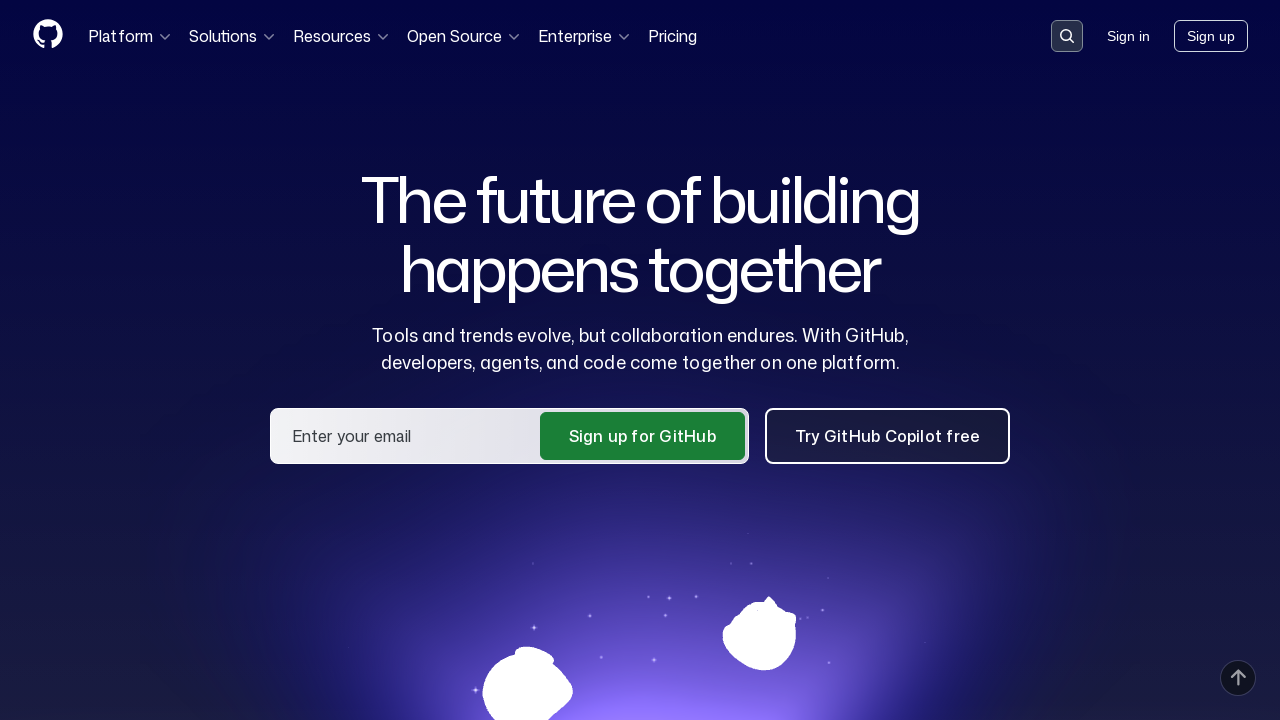

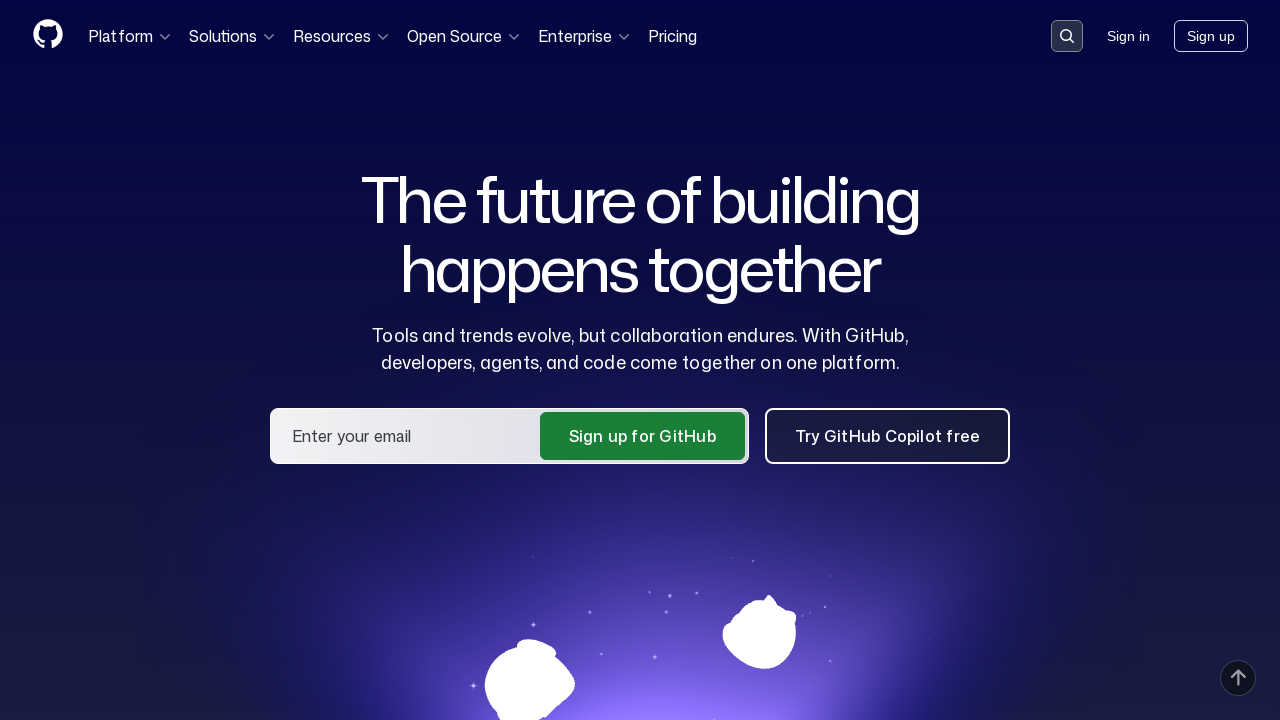